Tests clicking a button with a dynamic ID by using CSS class selectors. The test clicks the blue "btn-primary" button three times, refreshing the page between each click to verify the selector works consistently despite the dynamic ID.

Starting URL: http://uitestingplayground.com/dynamicid

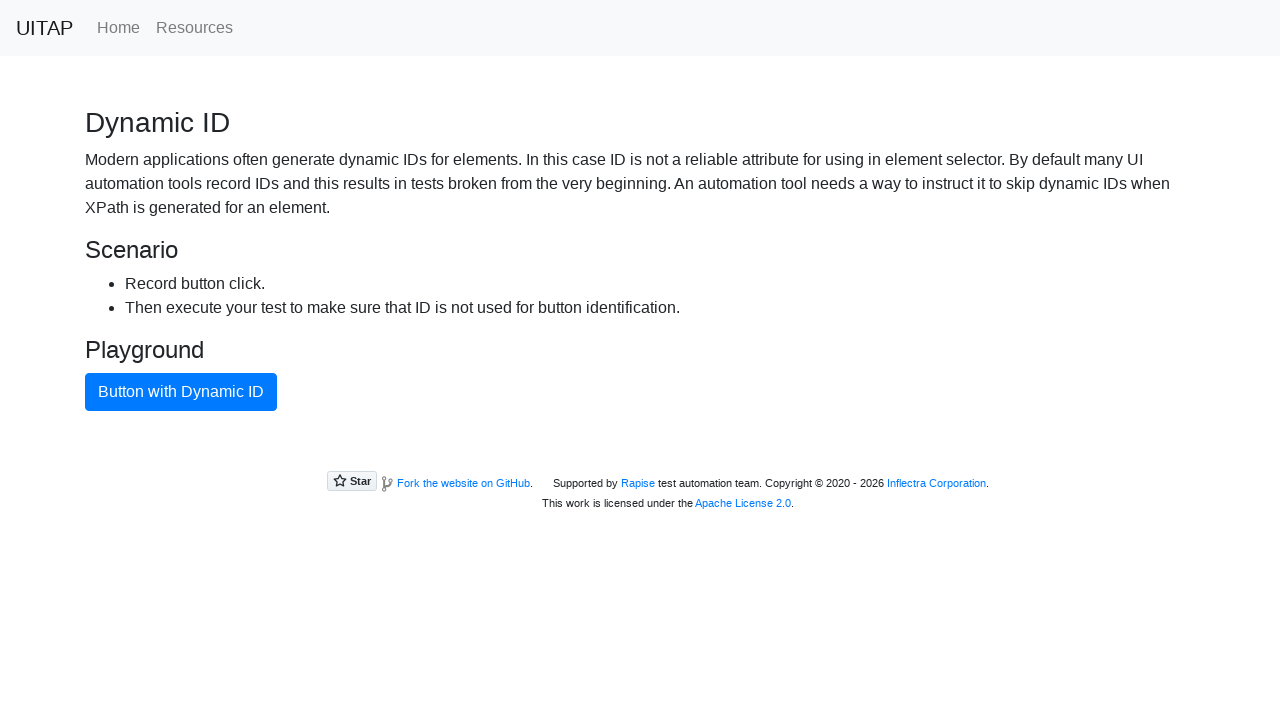

Clicked blue btn-primary button (iteration 1) with dynamic ID at (181, 392) on button.btn.btn-primary
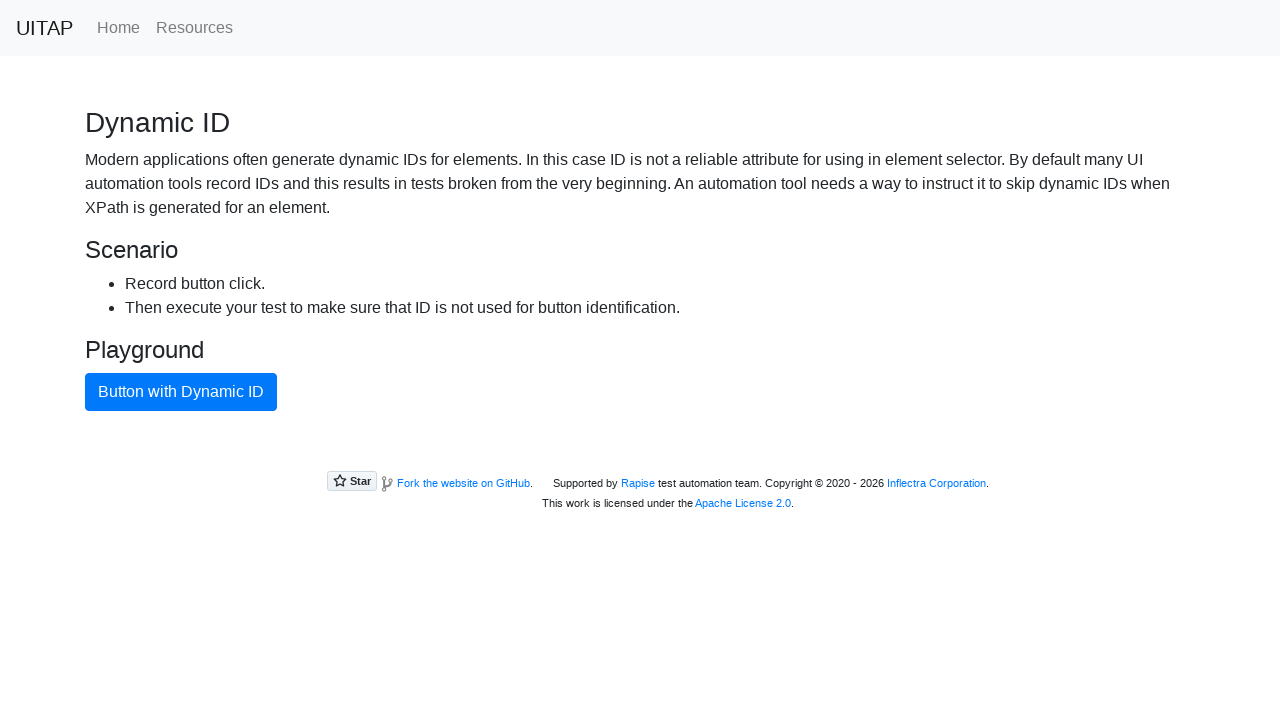

Refreshed page to get new dynamic ID
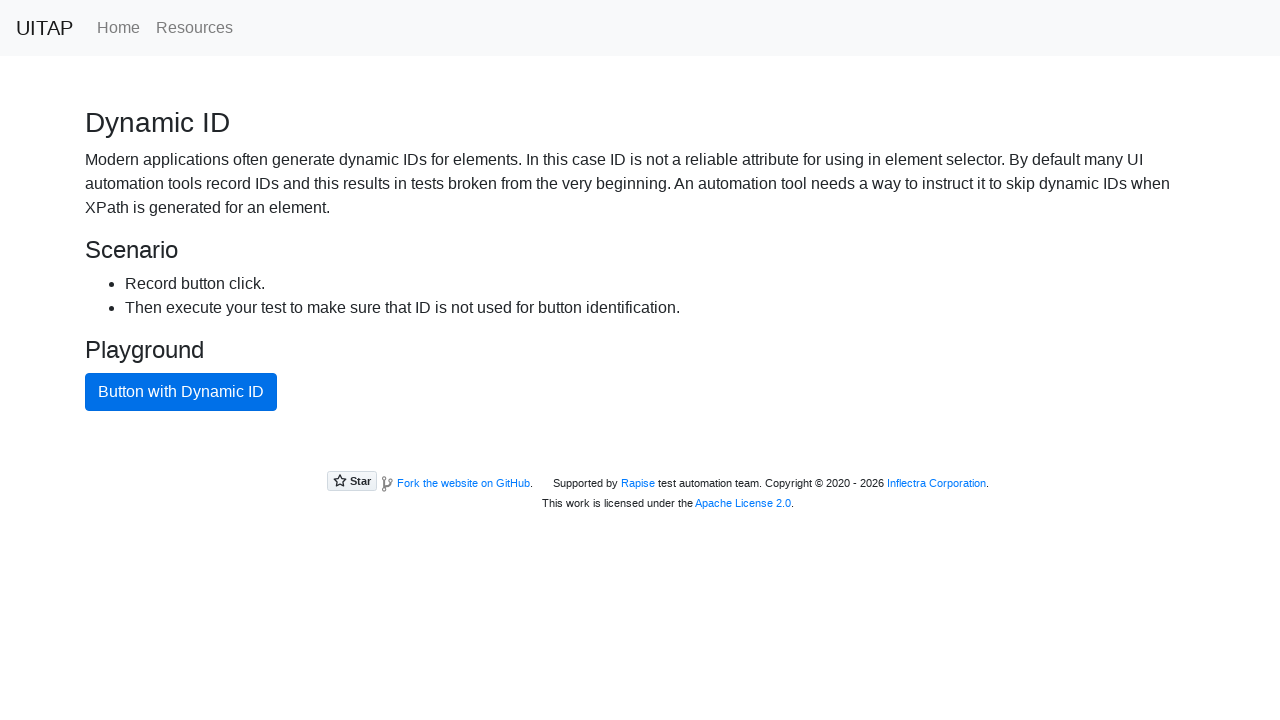

Clicked blue btn-primary button (iteration 2) with new dynamic ID at (181, 392) on button.btn.btn-primary
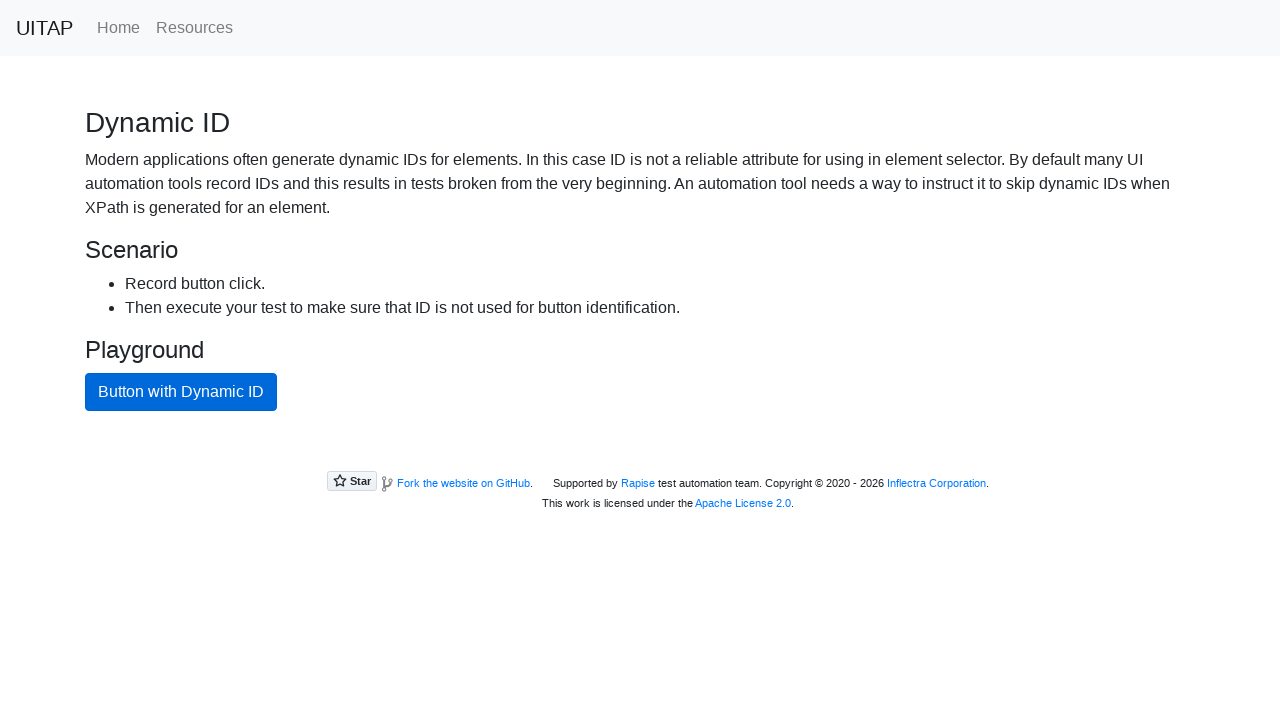

Refreshed page to get new dynamic ID
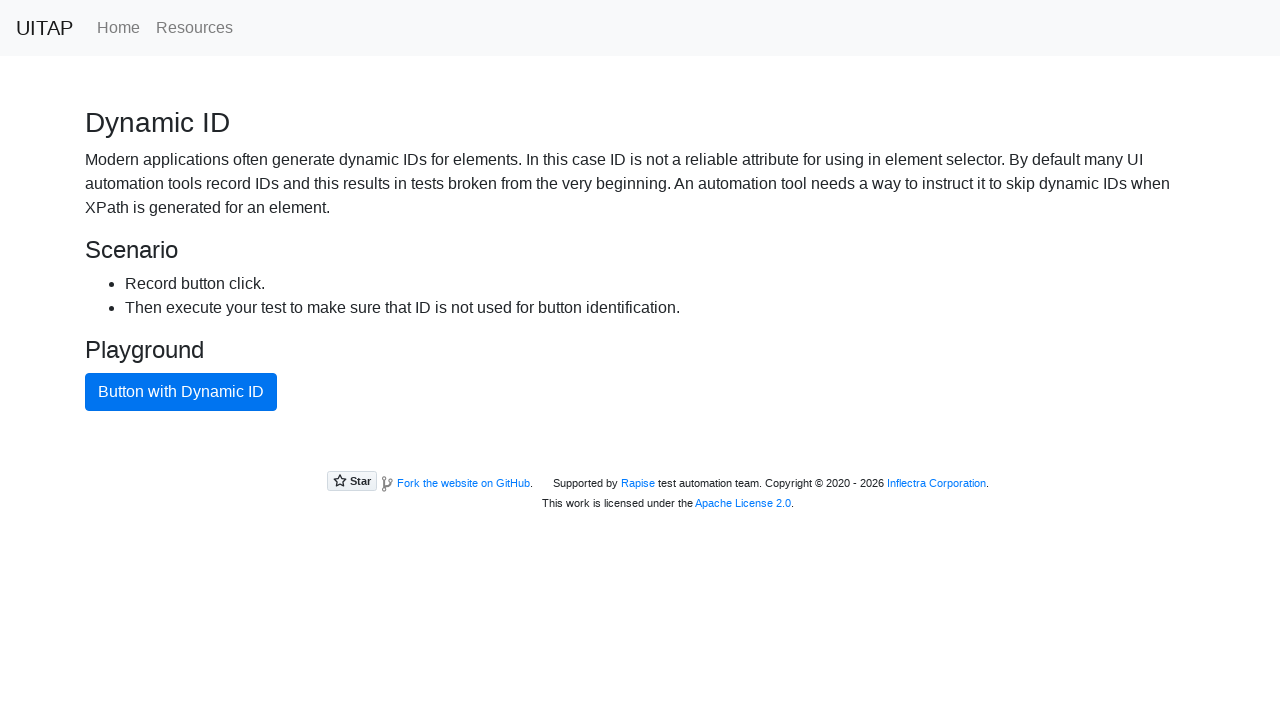

Clicked blue btn-primary button (iteration 3) with new dynamic ID at (181, 392) on button.btn.btn-primary
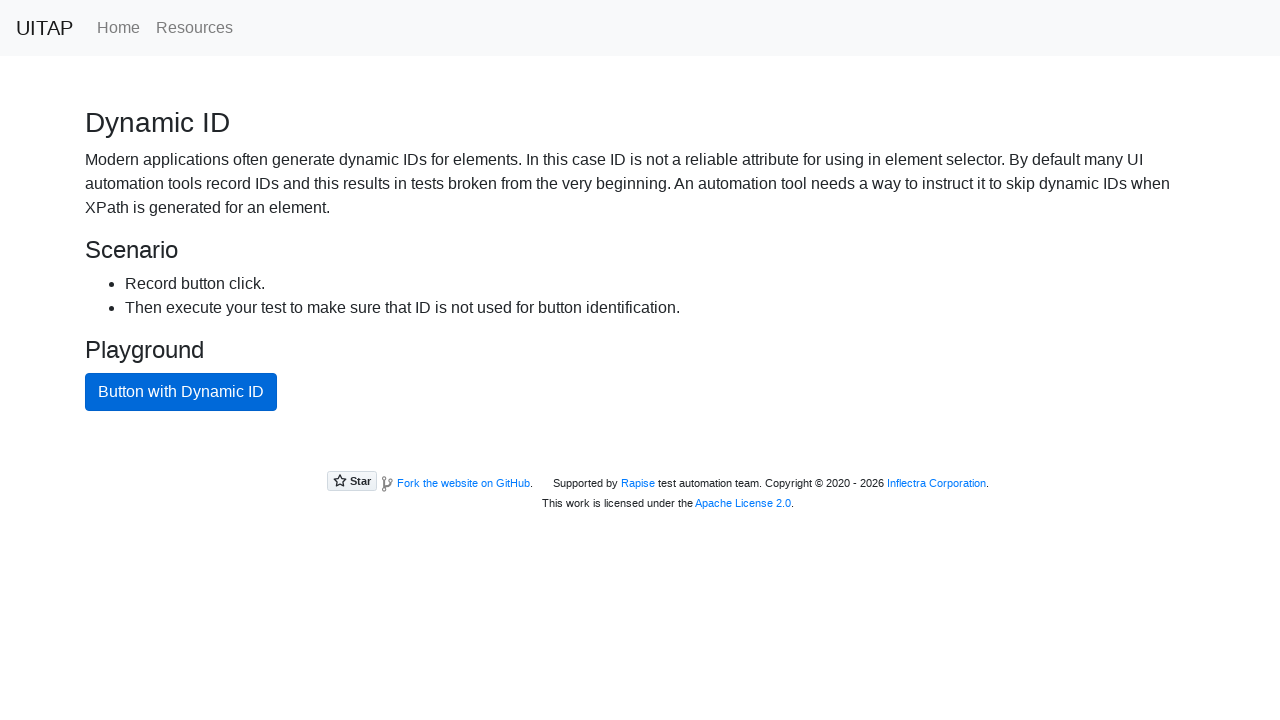

Verified btn-primary button is present and selector works consistently
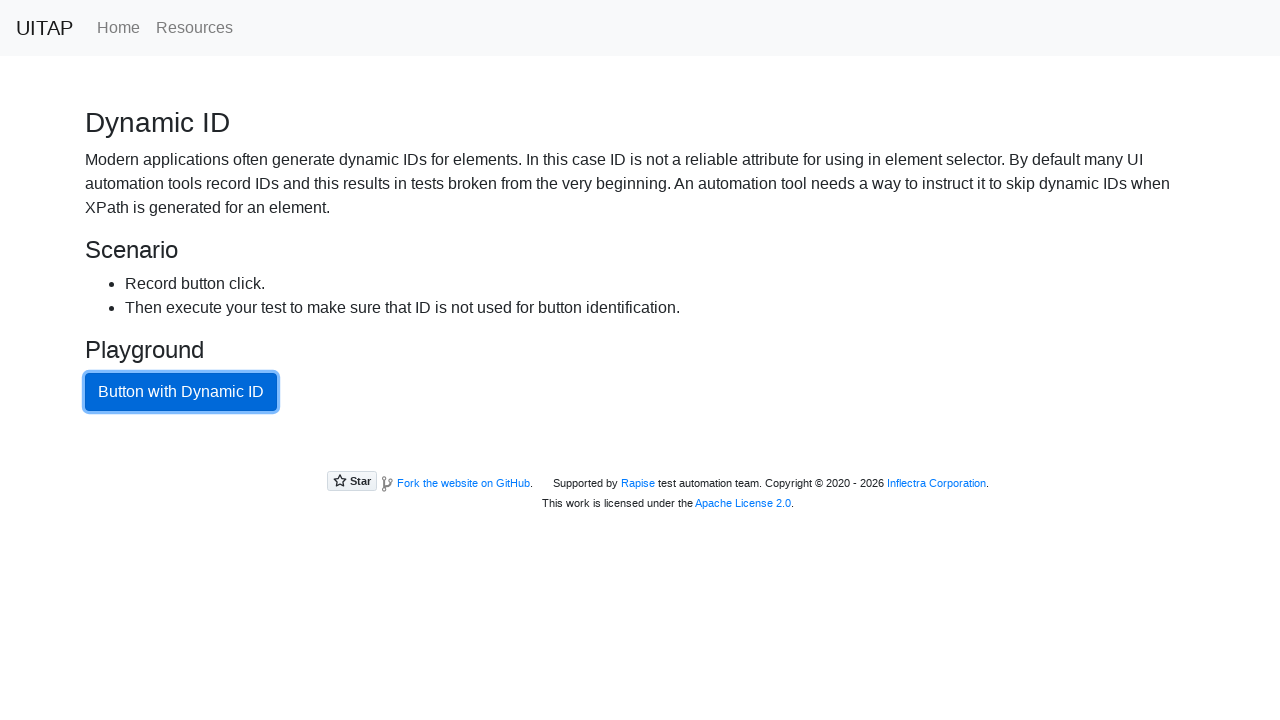

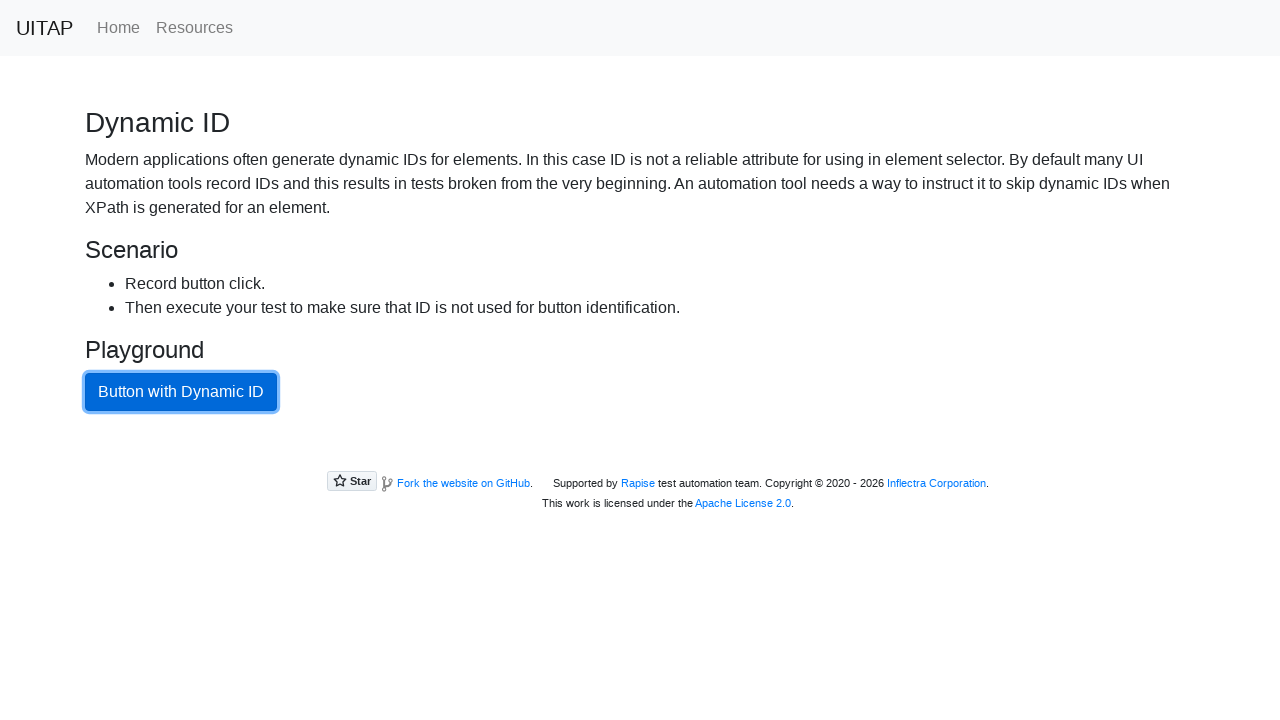